Tests ARROW_DOWN, ARROW_UP, and ARROW_RIGHT keys for navigation on jQuery UI homepage

Starting URL: https://jqueryui.com/

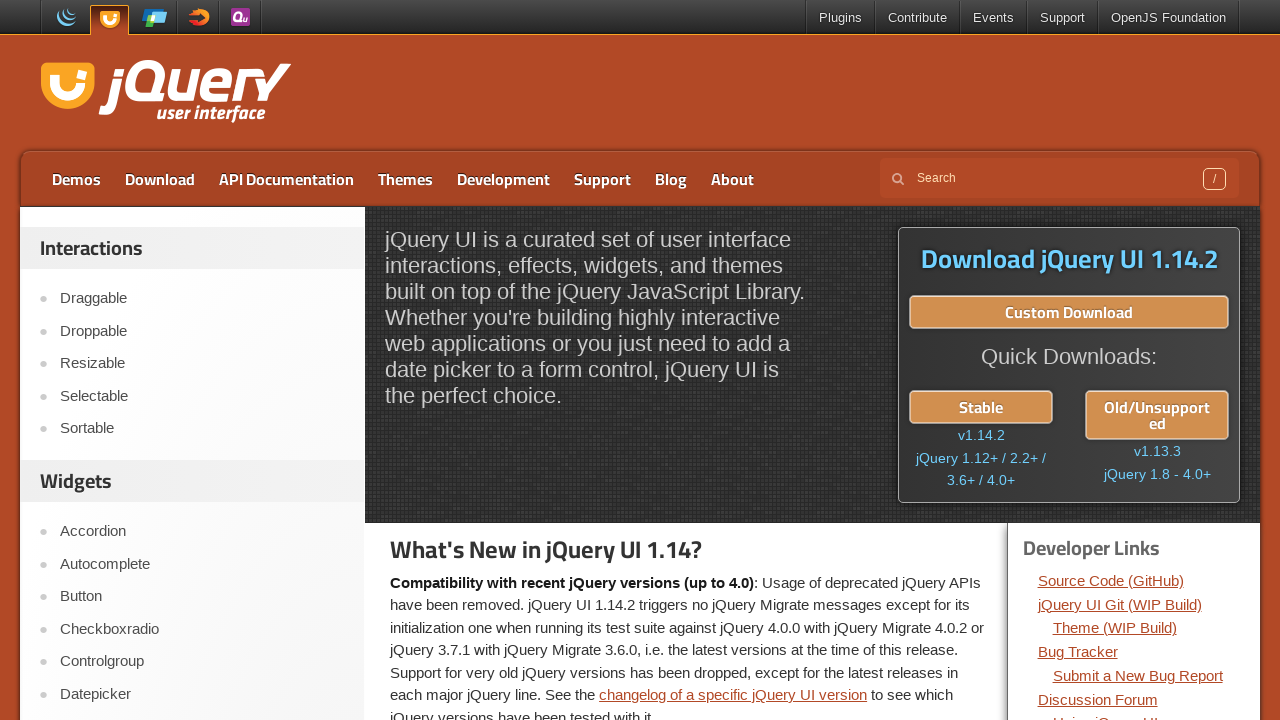

Pressed ARROW_DOWN key for navigation
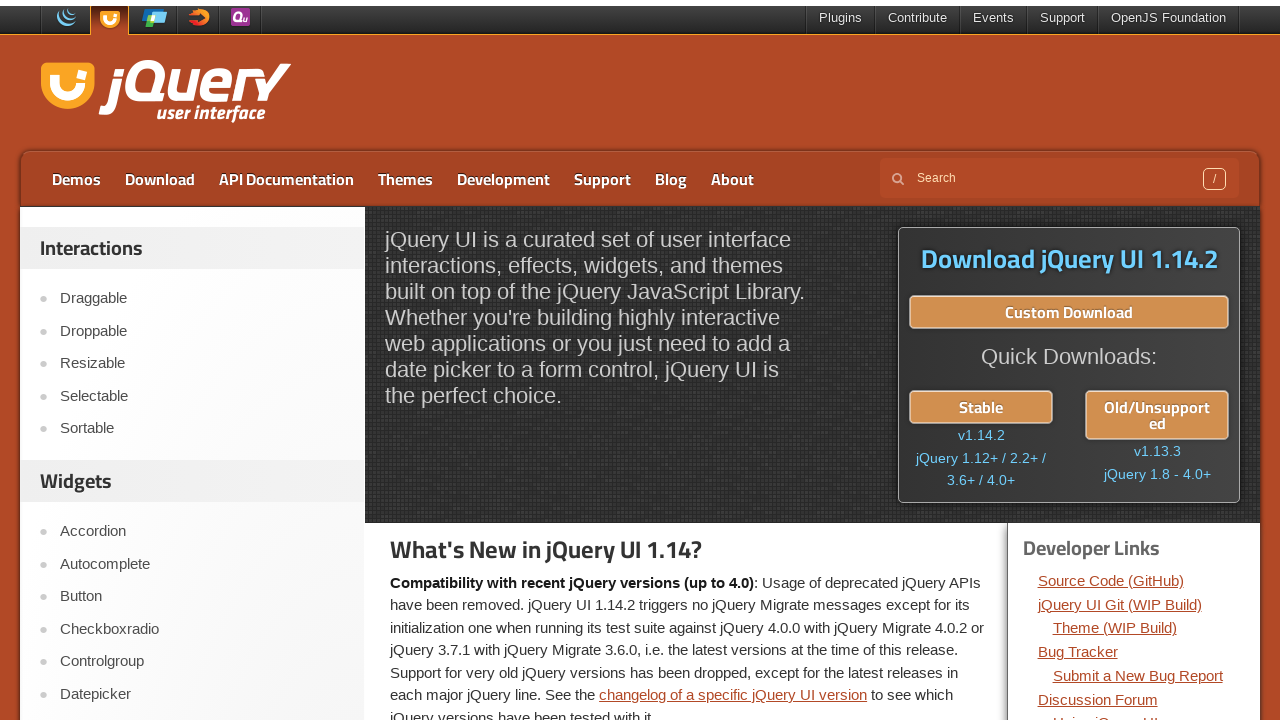

Pressed ARROW_DOWN key for navigation
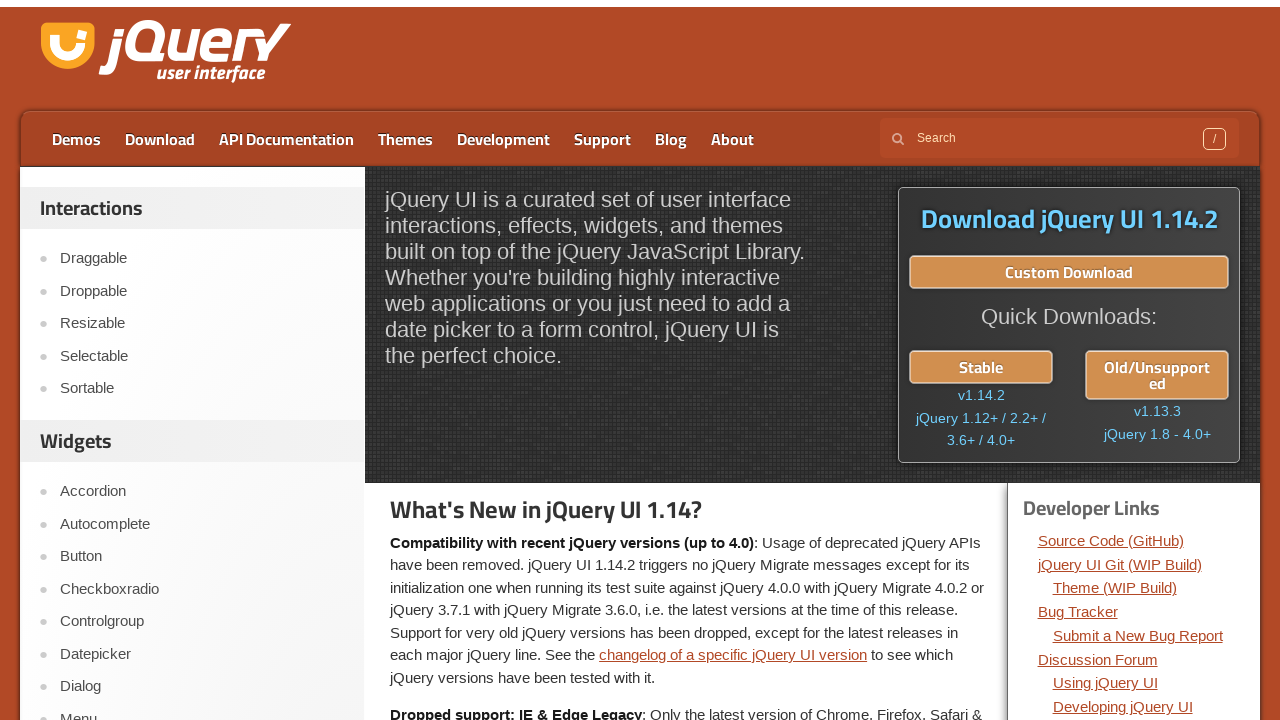

Pressed ARROW_DOWN key for navigation
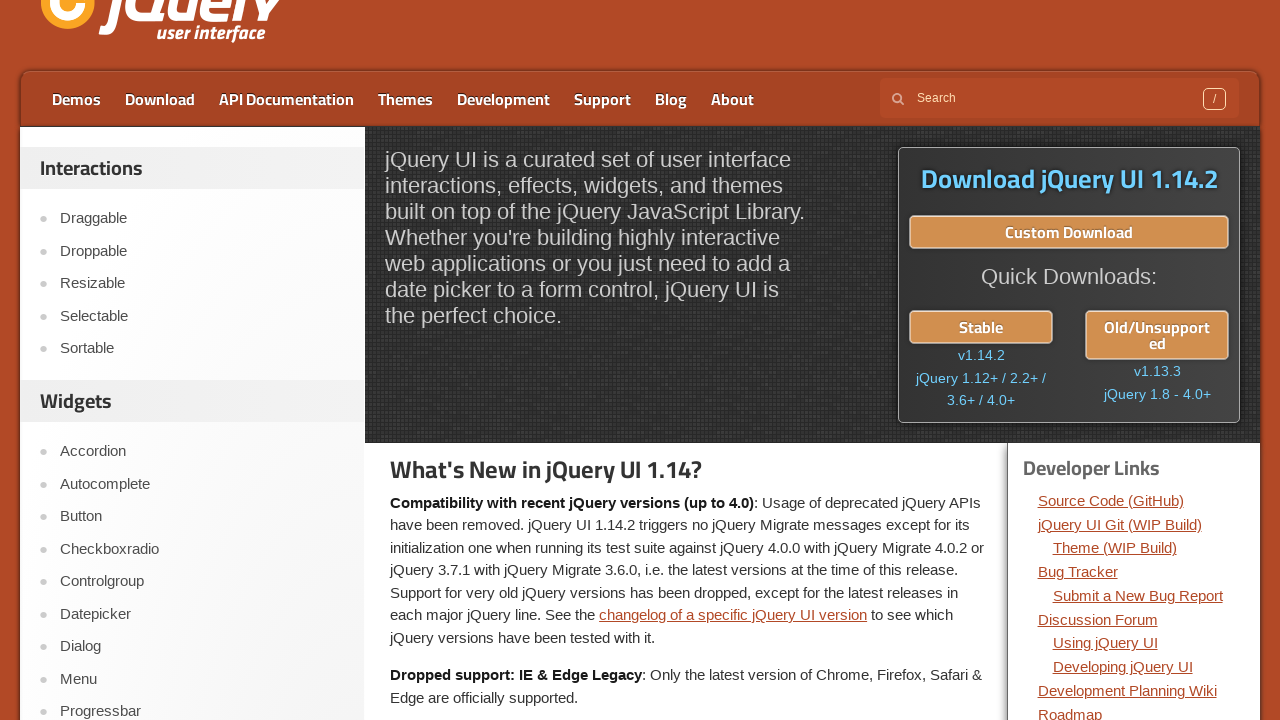

Pressed ARROW_DOWN key for navigation
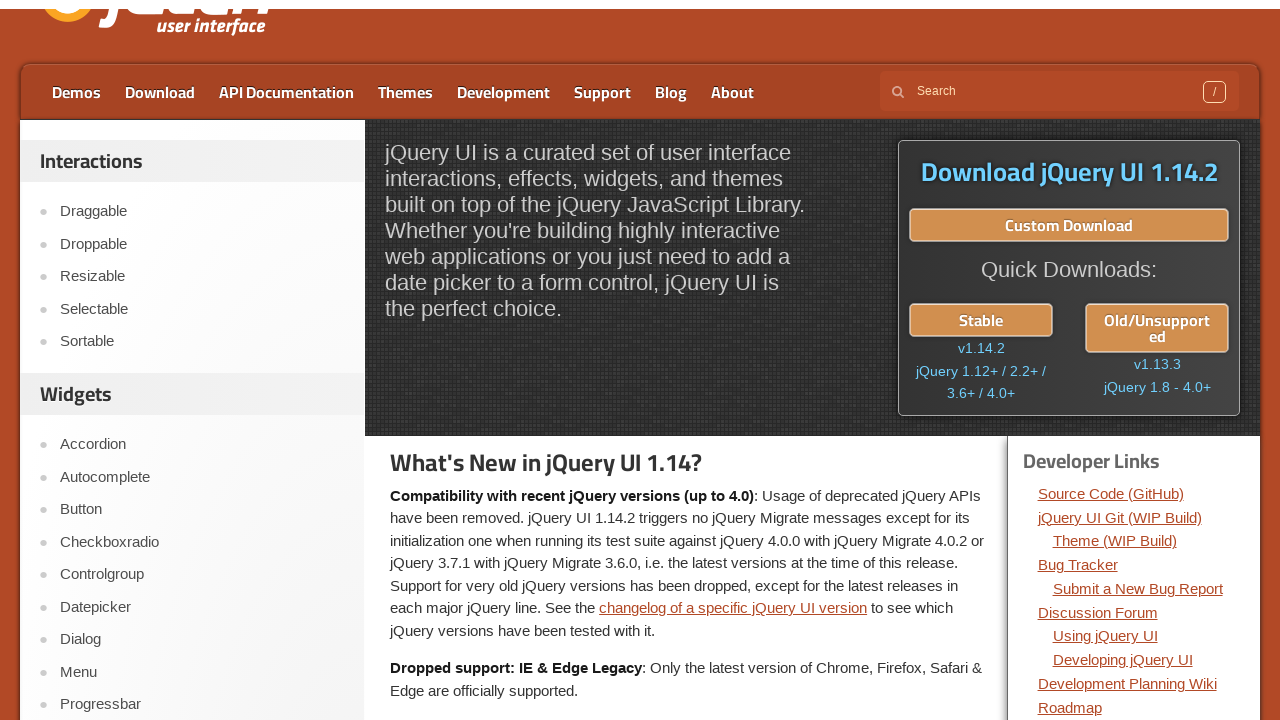

Pressed ARROW_DOWN key for navigation
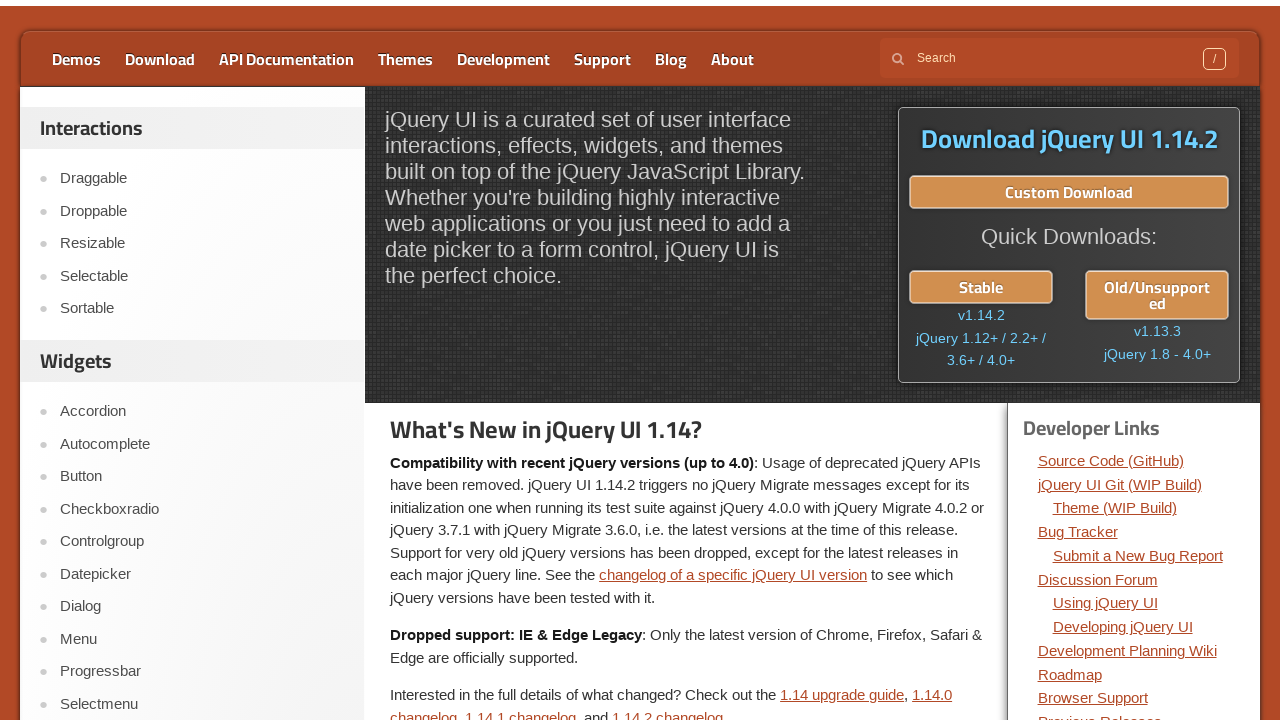

Pressed ARROW_DOWN key for navigation
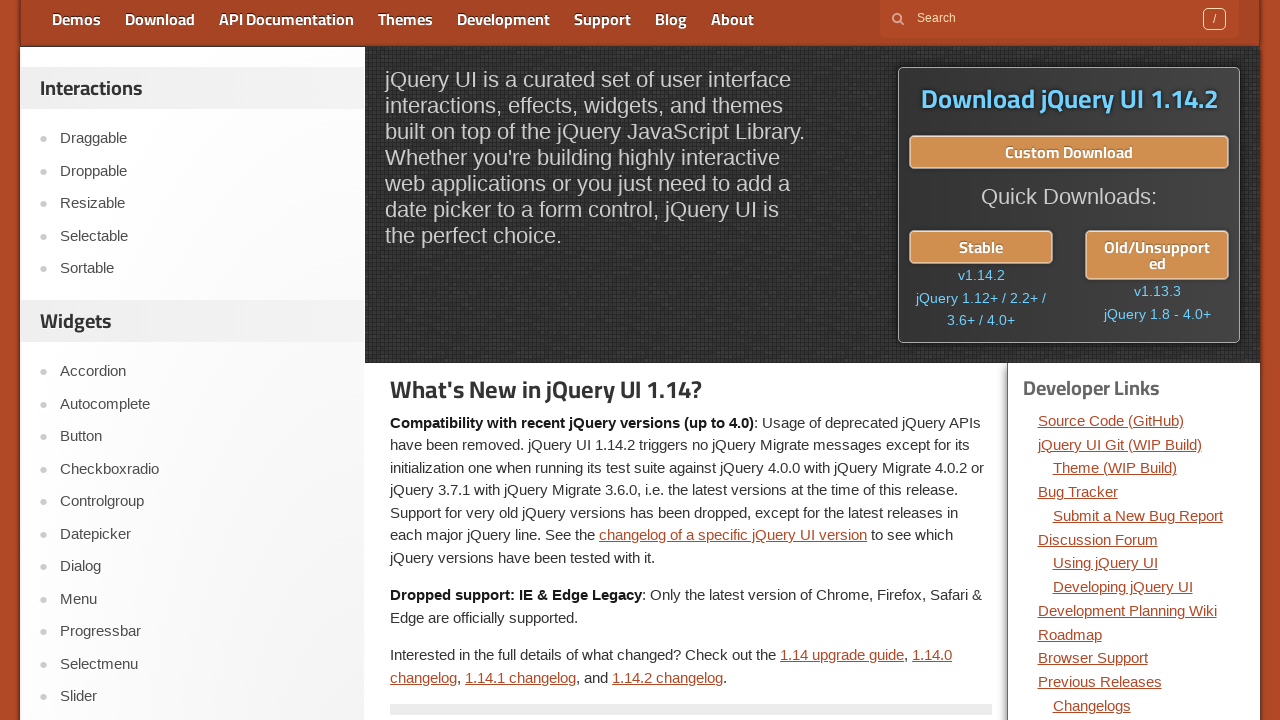

Pressed ARROW_DOWN key for navigation
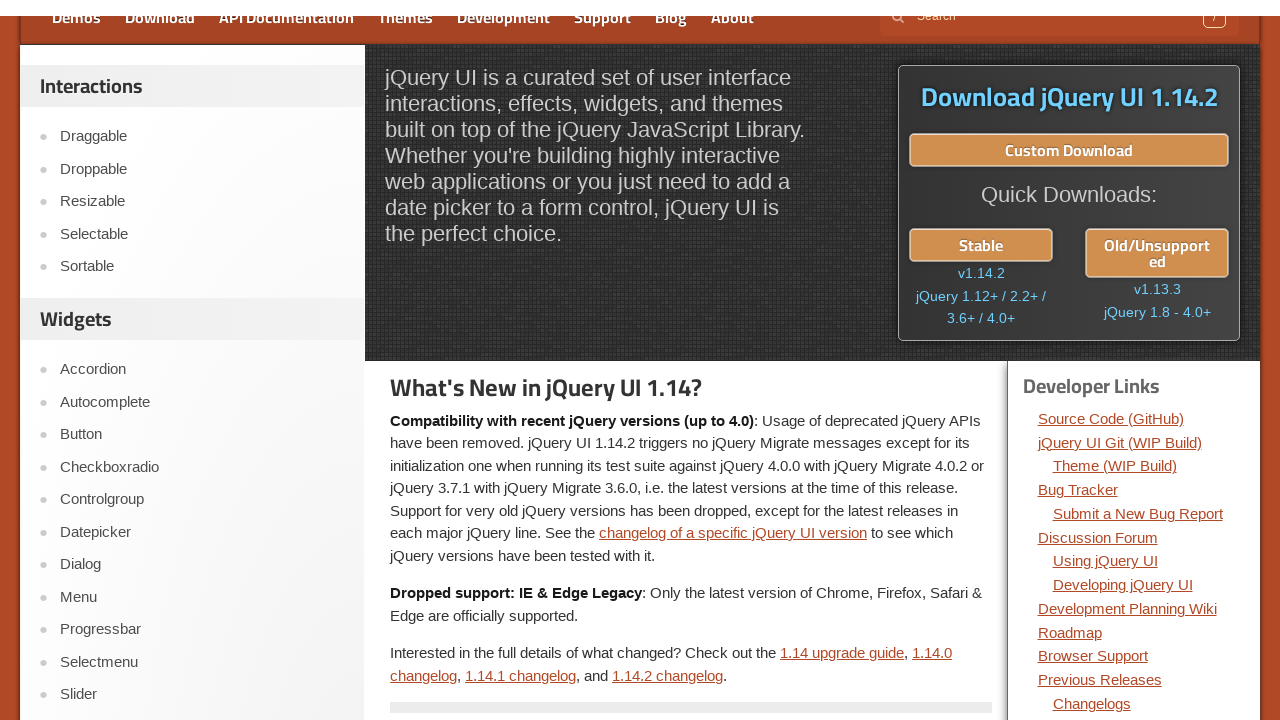

Pressed ARROW_UP key for navigation
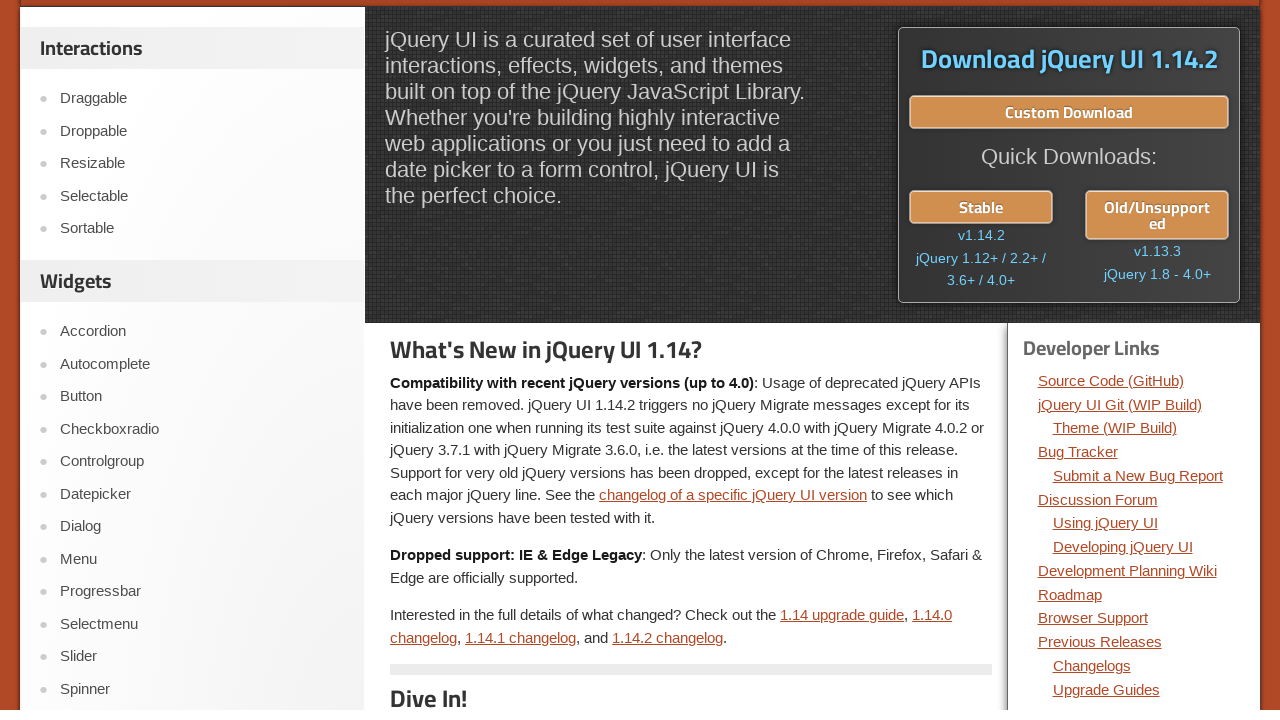

Pressed ARROW_UP key for navigation
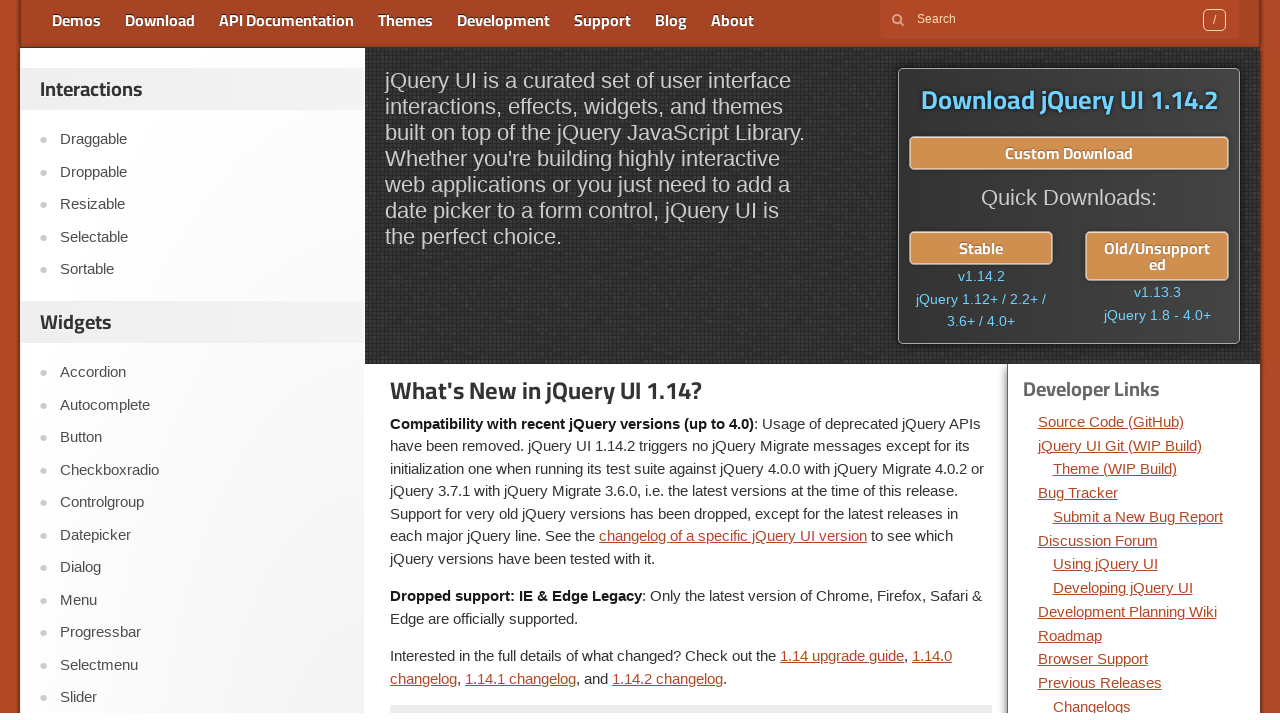

Pressed ARROW_UP key for navigation
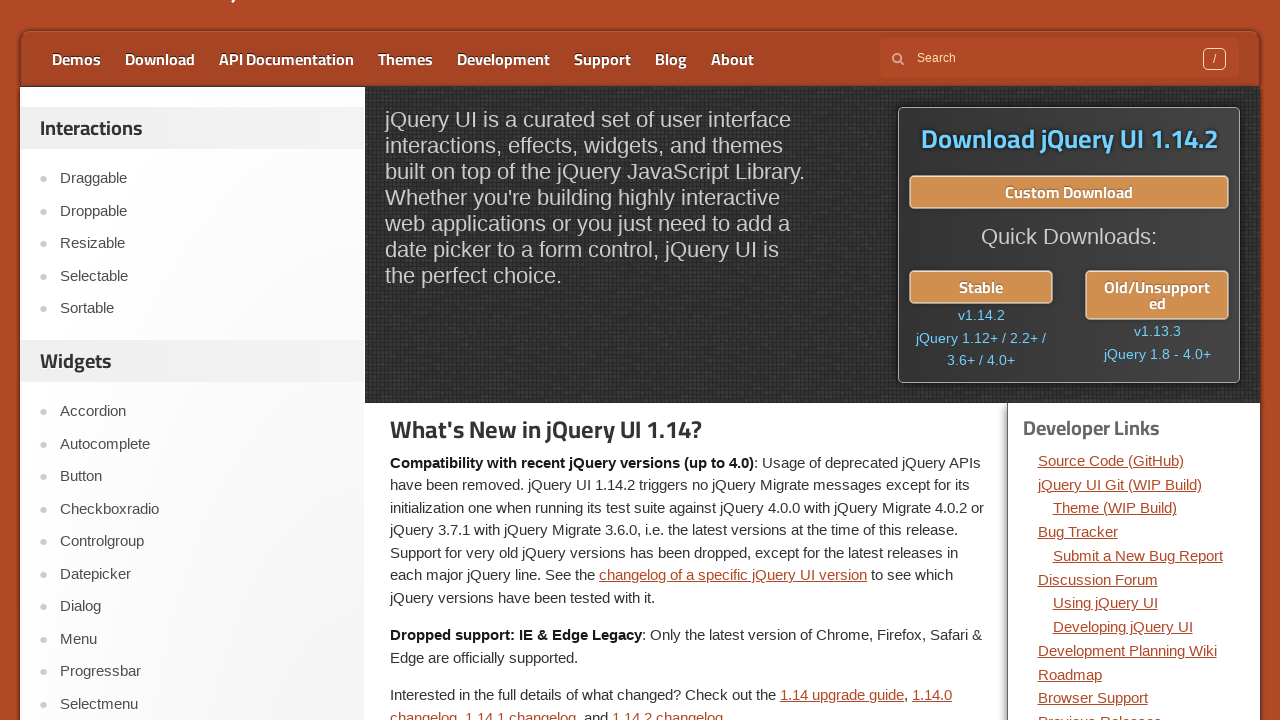

Pressed ARROW_RIGHT key for navigation
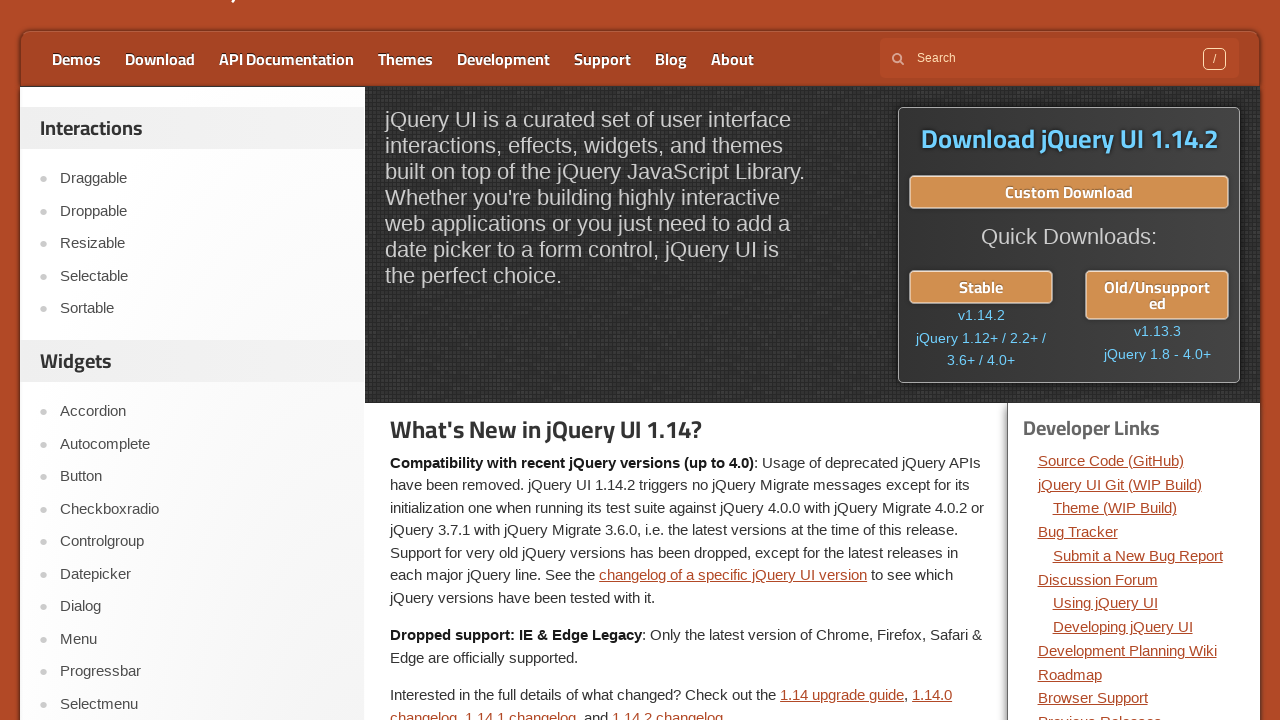

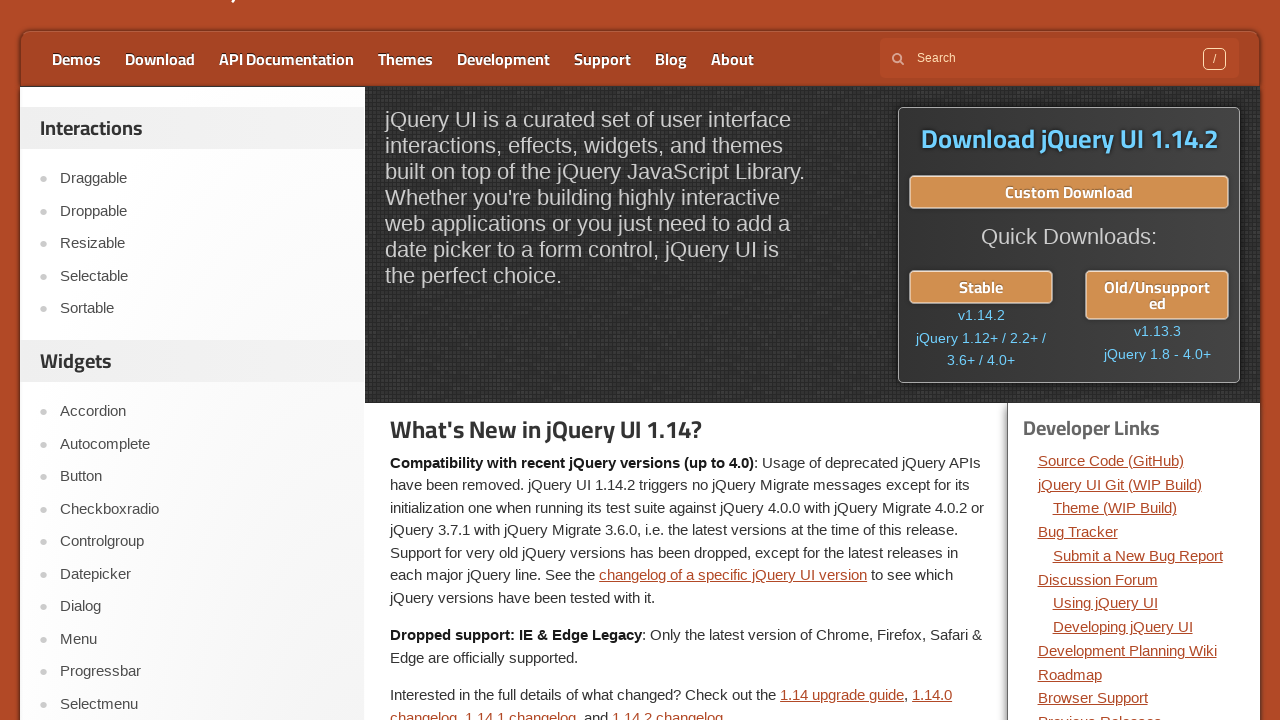